Navigates to the OrangeHRM login page and verifies the page title is "OrangeHRM"

Starting URL: https://opensource-demo.orangehrmlive.com/web/index.php/auth/login

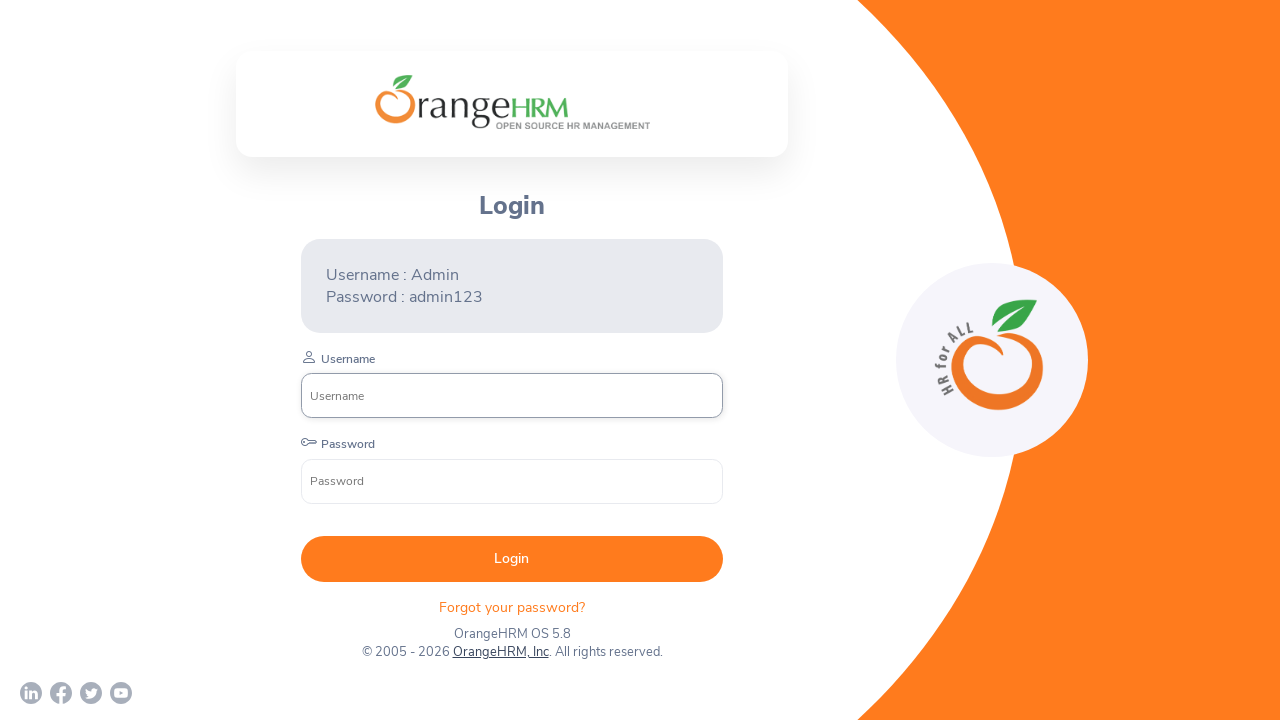

Waited for page to load (domcontentloaded state)
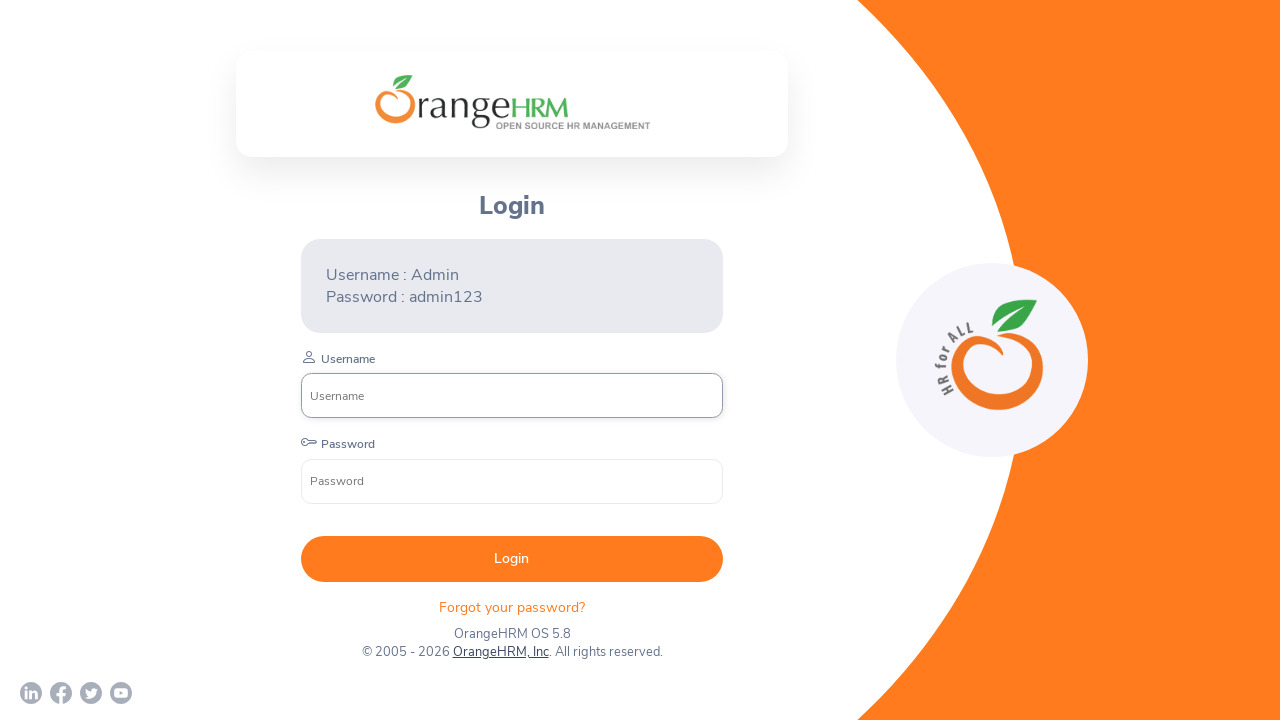

Retrieved page title
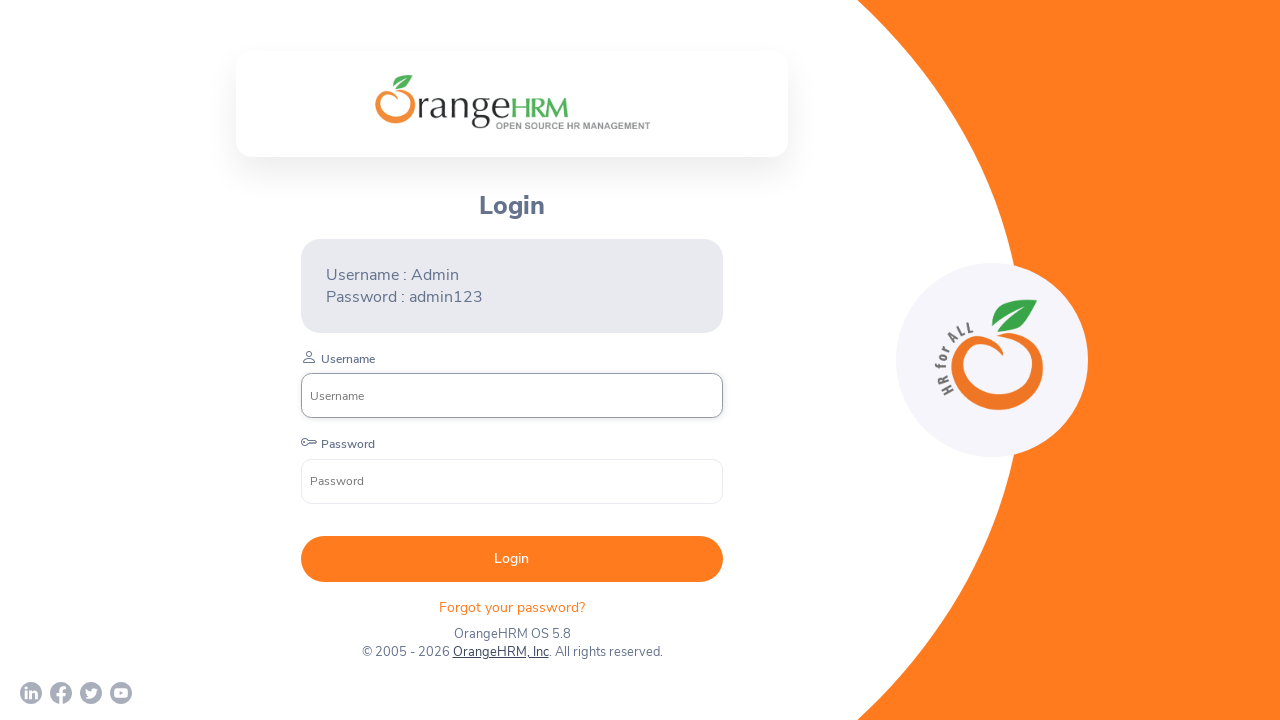

Verified page title is 'OrangeHRM'
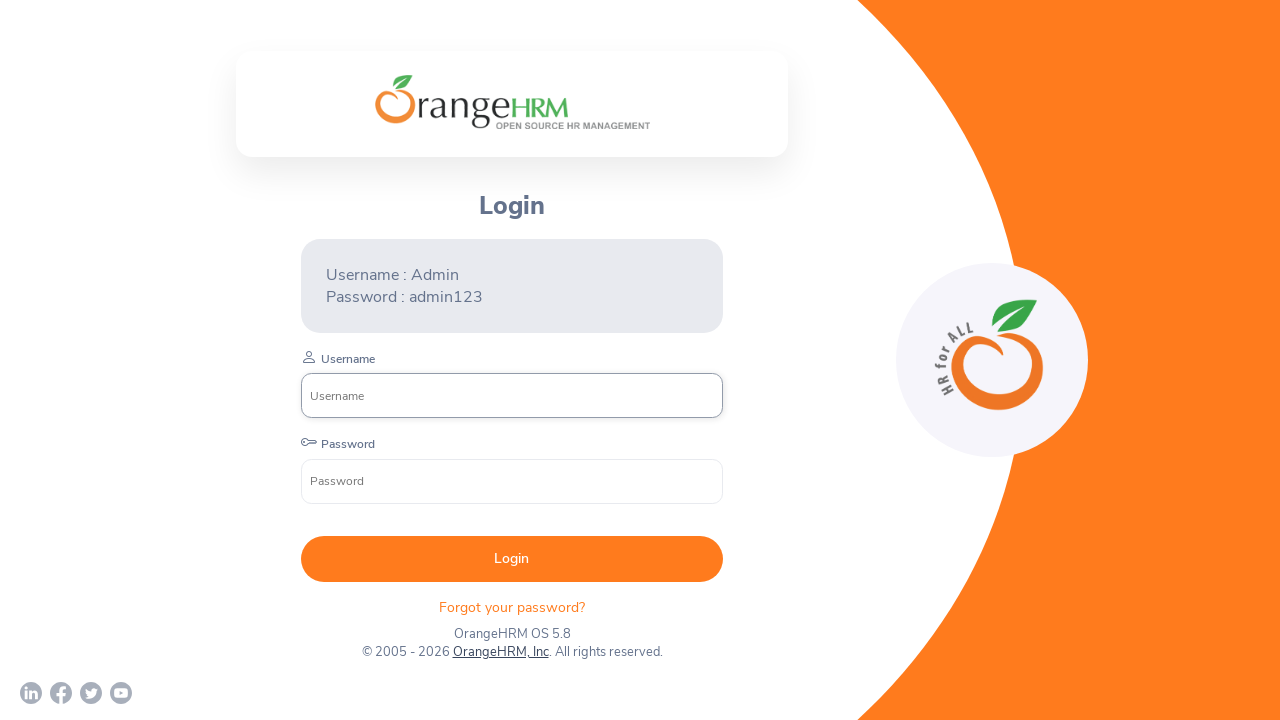

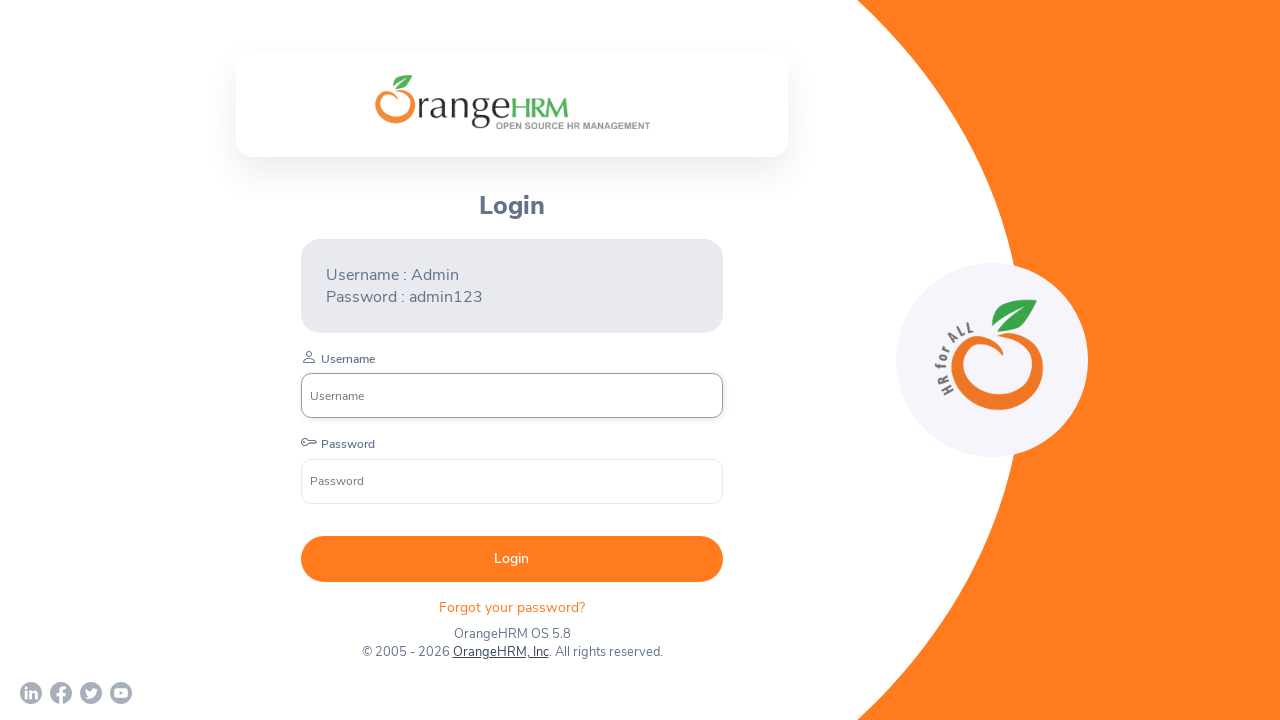